Tests viewing role listings as an HR user by clicking the HR role button to switch to HR view.

Starting URL: https://git-action-testing-files.vercel.app/

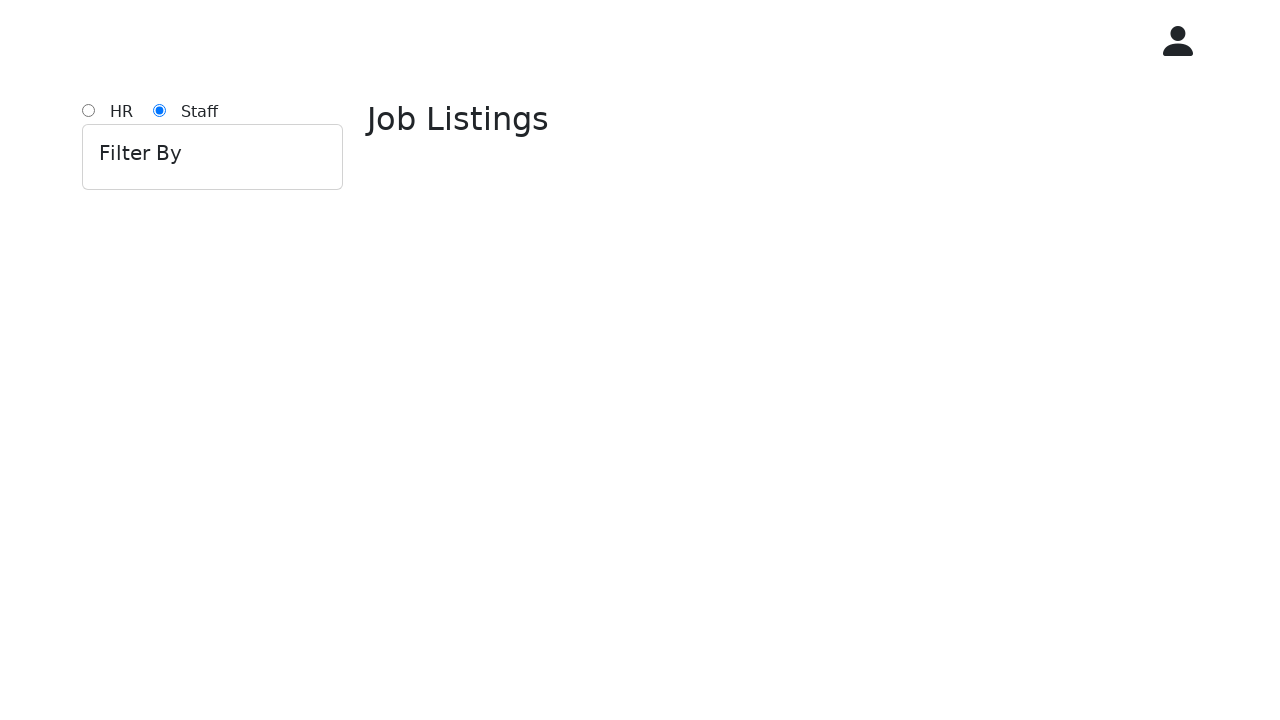

Clicked HR role button to switch to HR view at (88, 110) on #hr
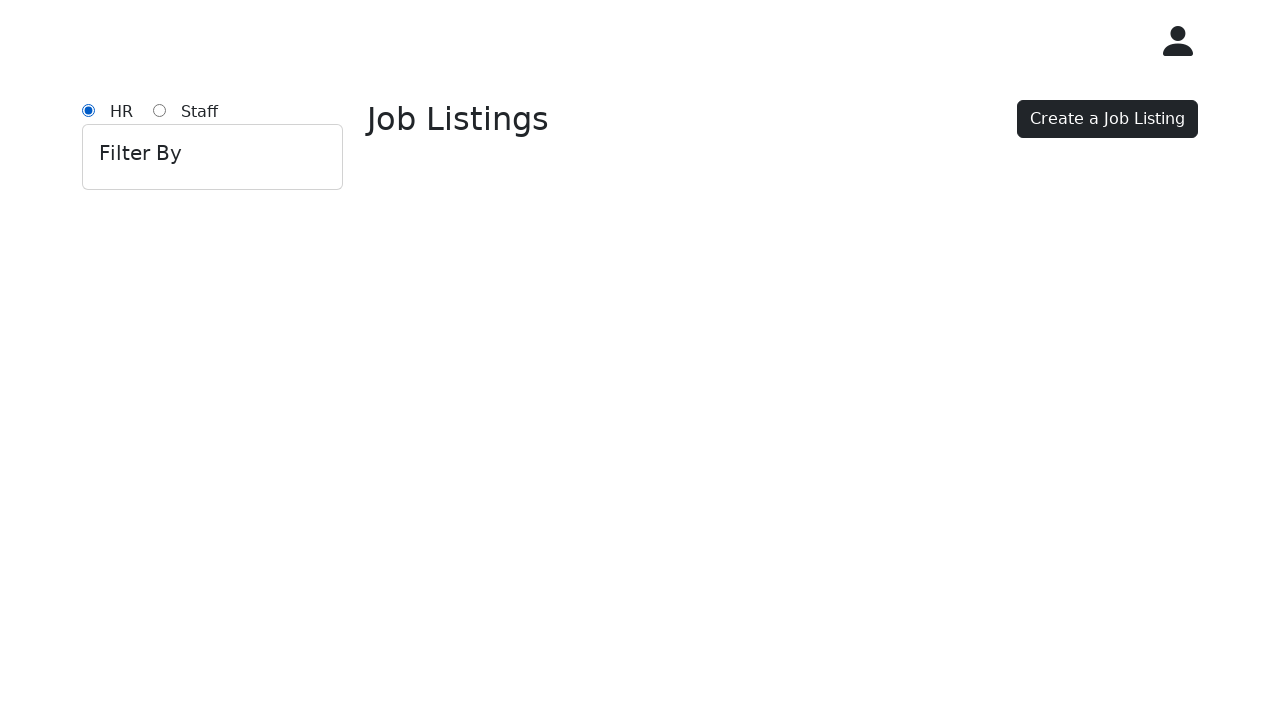

Waited for page to update after switching to HR view
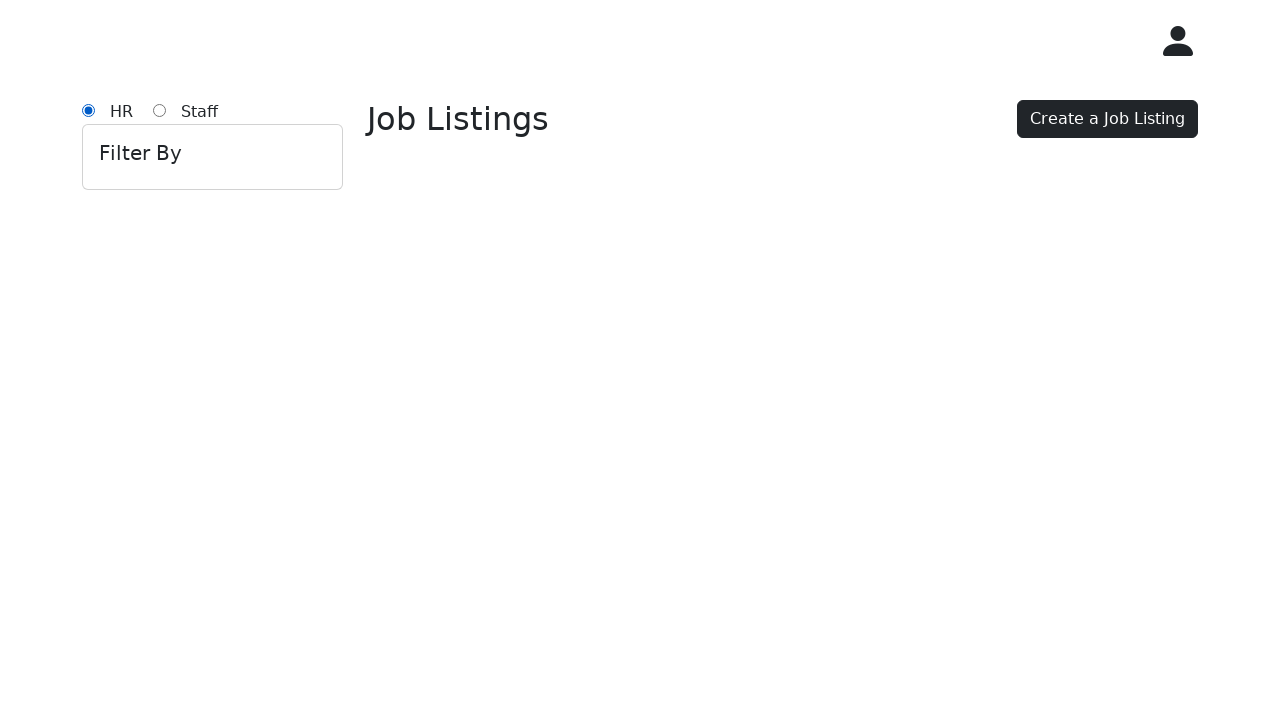

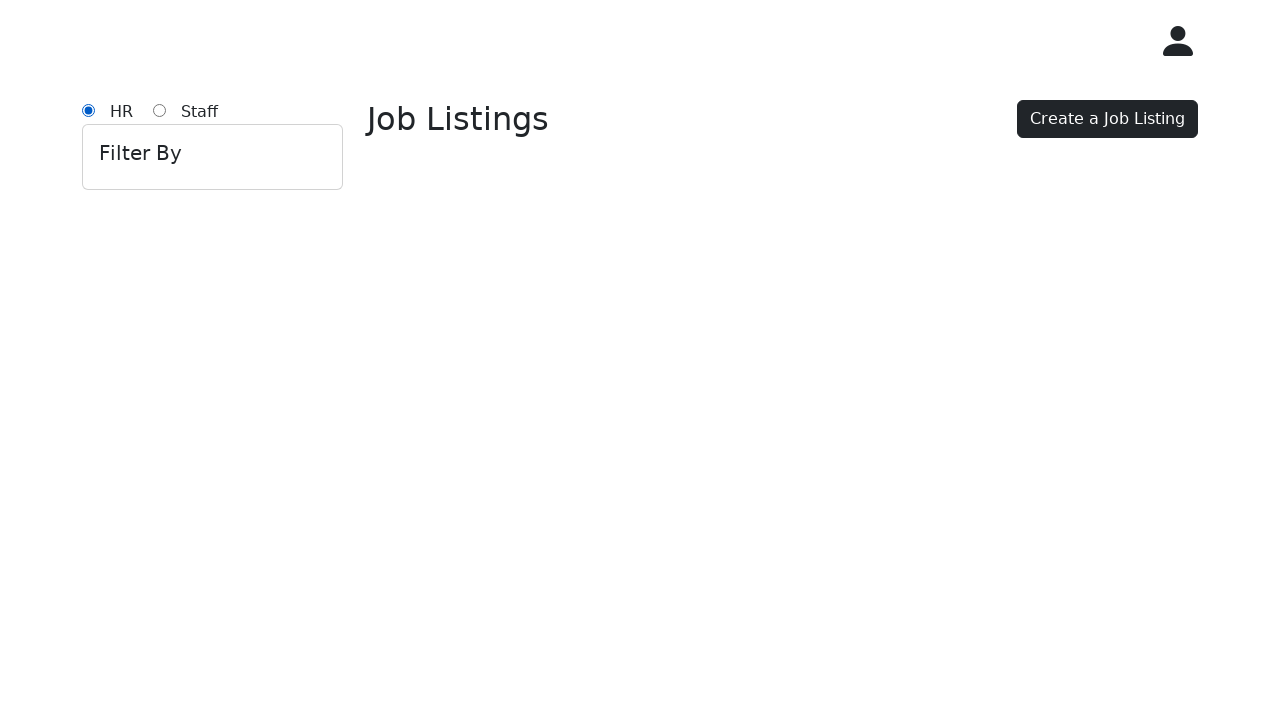